Tests static dropdown functionality by selecting options using different methods: by index and by visible text

Starting URL: https://the-internet.herokuapp.com/dropdown

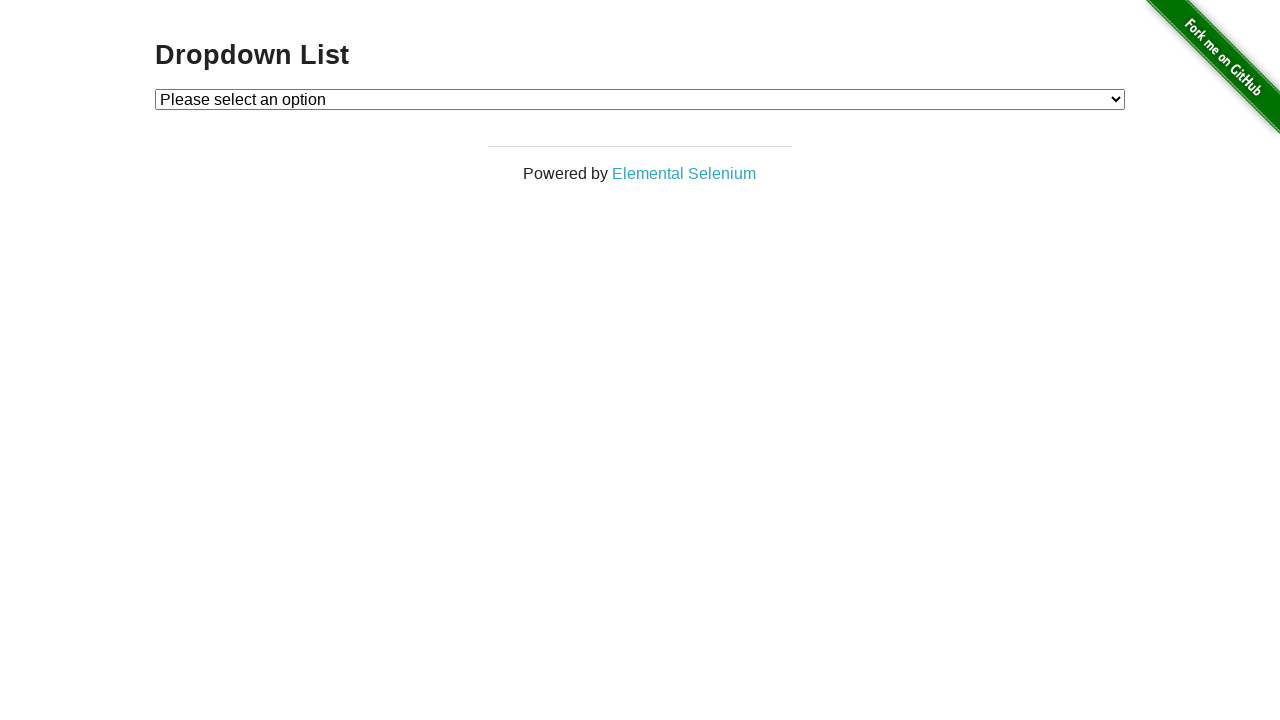

Selected Option 1 from dropdown by index on #dropdown
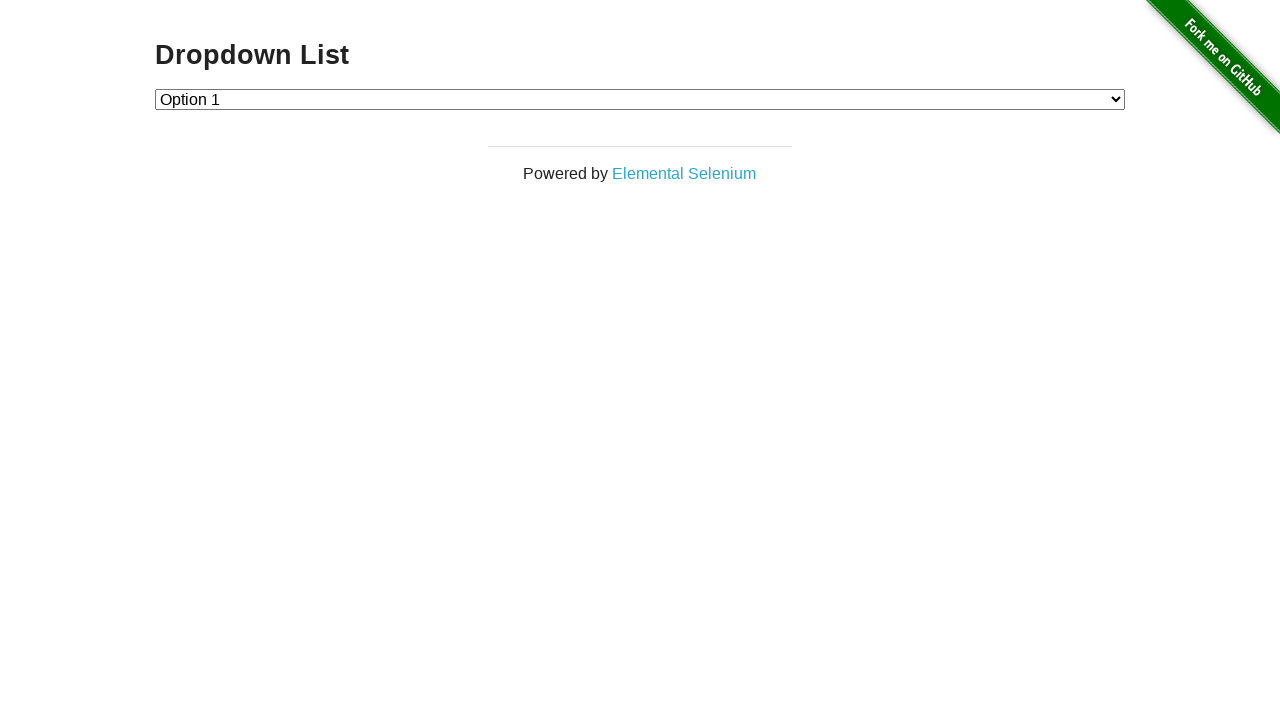

Waited 1 second for Option 1 selection to be visible
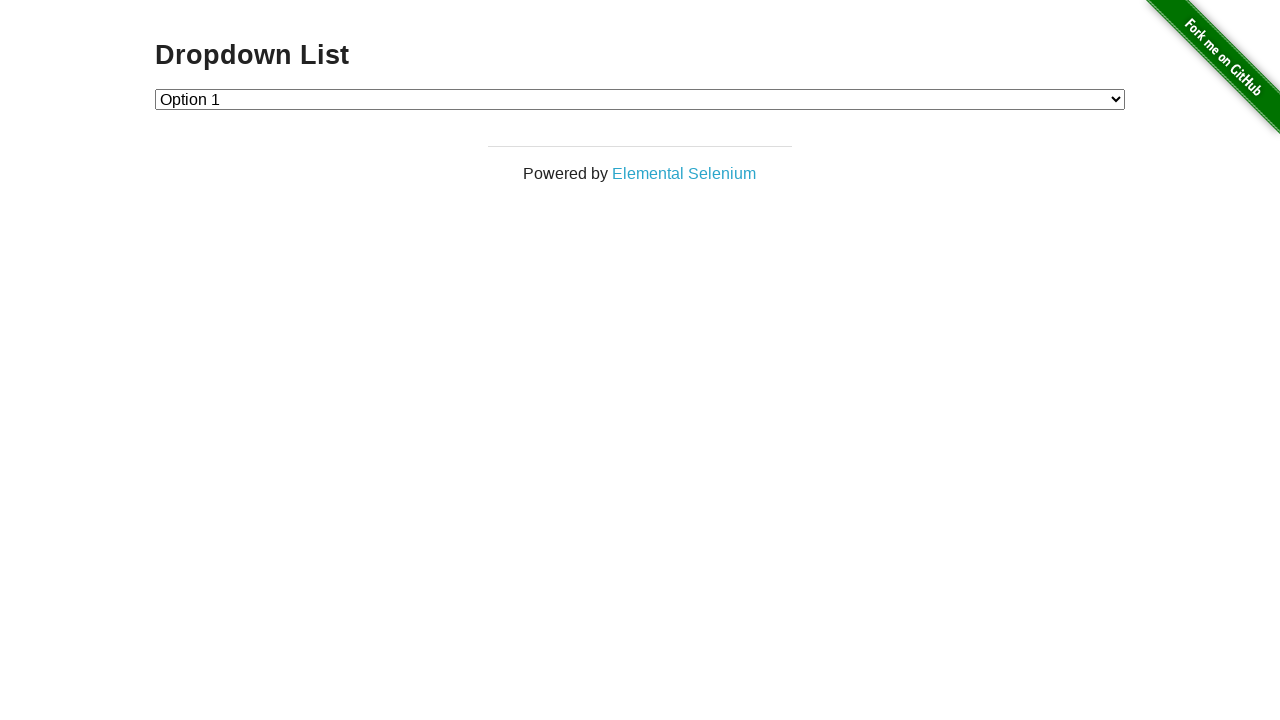

Selected Option 2 from dropdown by visible text on #dropdown
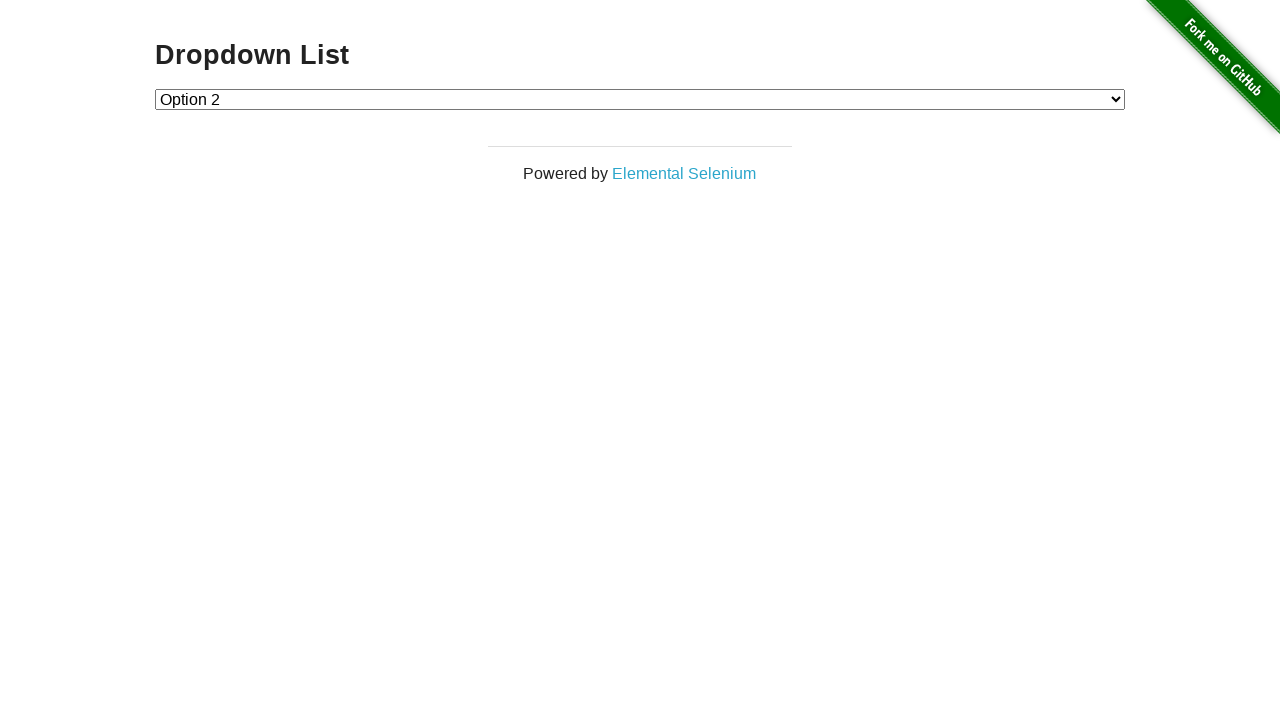

Waited 1 second for Option 2 selection to be visible
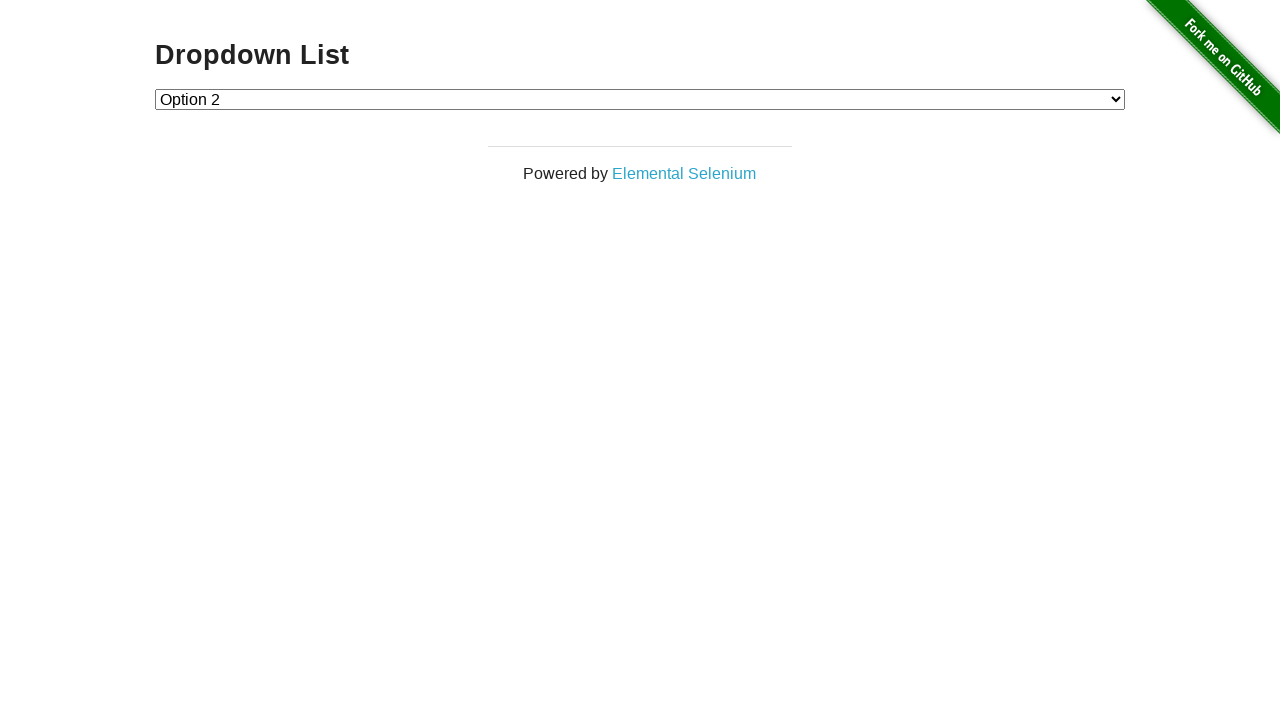

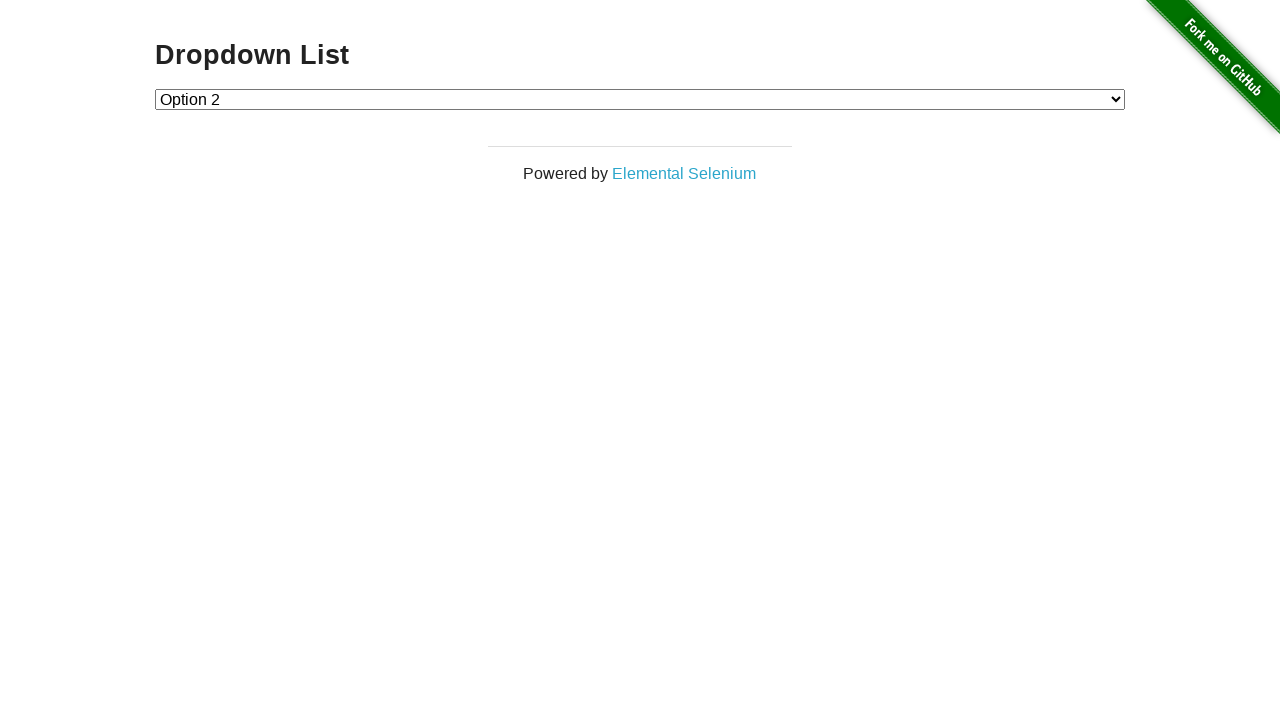